Tests the Python.org search functionality by entering "pycon" in the search box and submitting the search

Starting URL: http://www.python.org

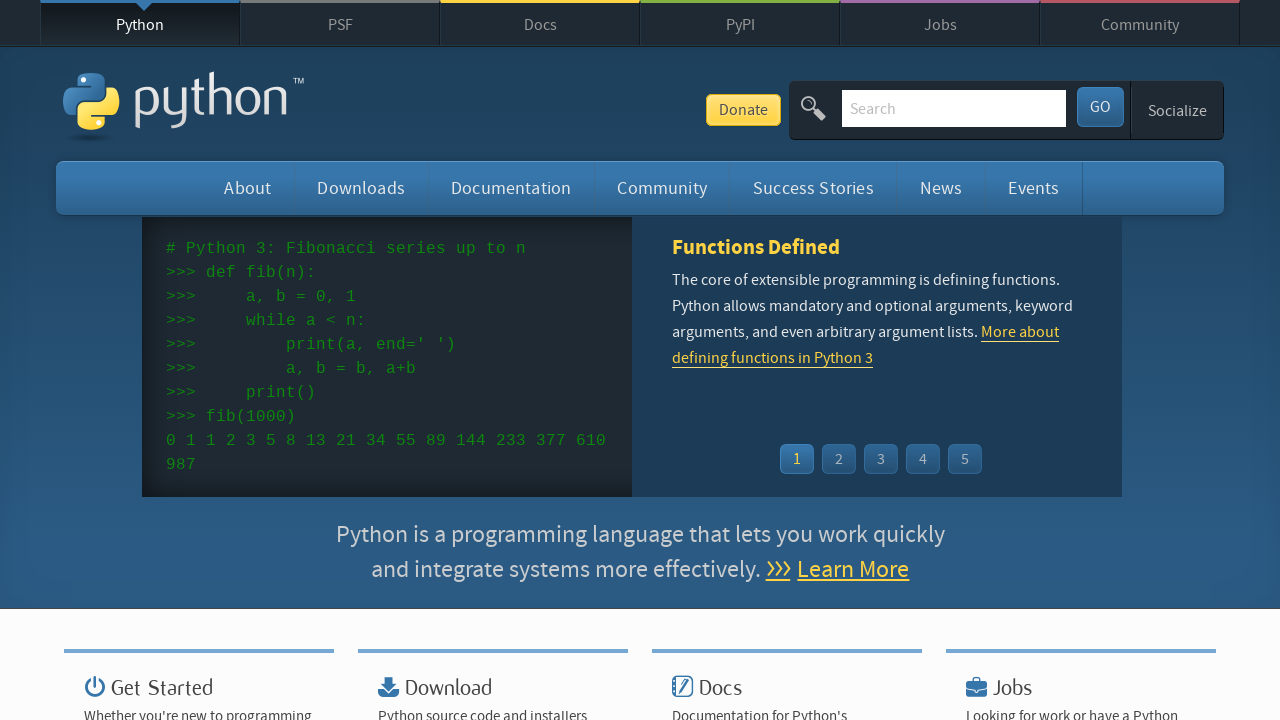

Verified page title contains 'Python'
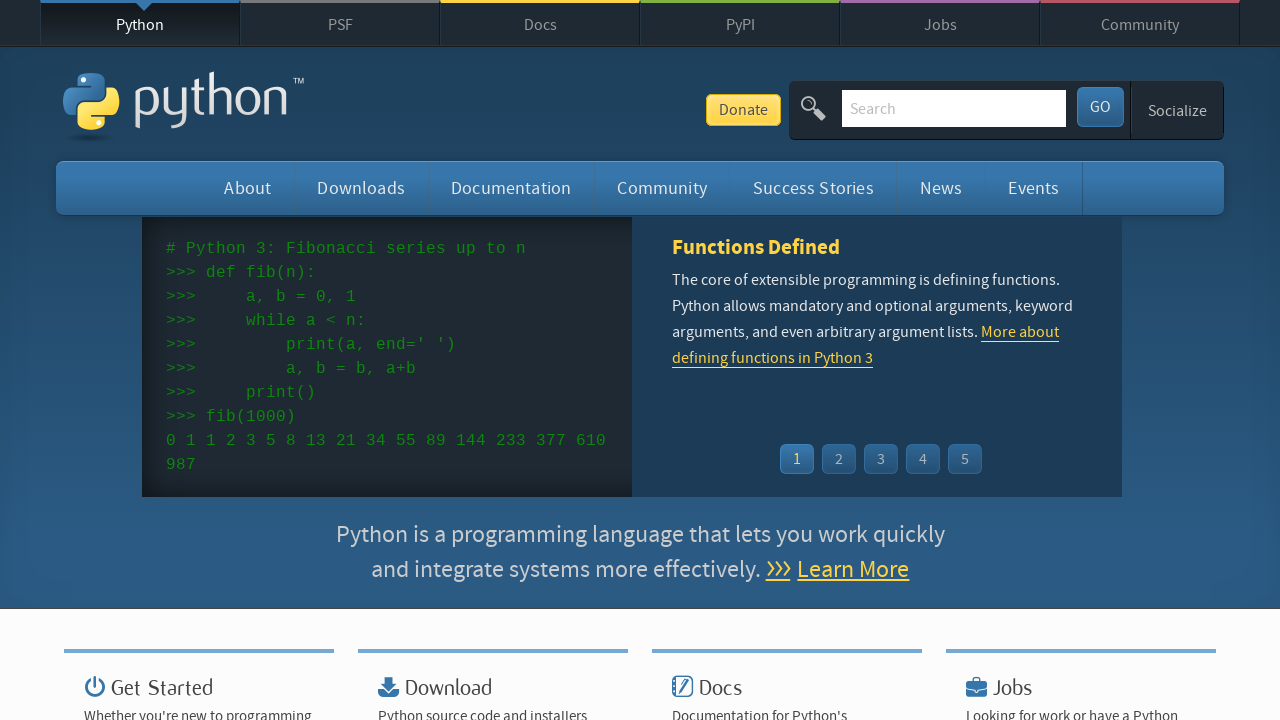

Filled search box with 'pycon' on input[name='q']
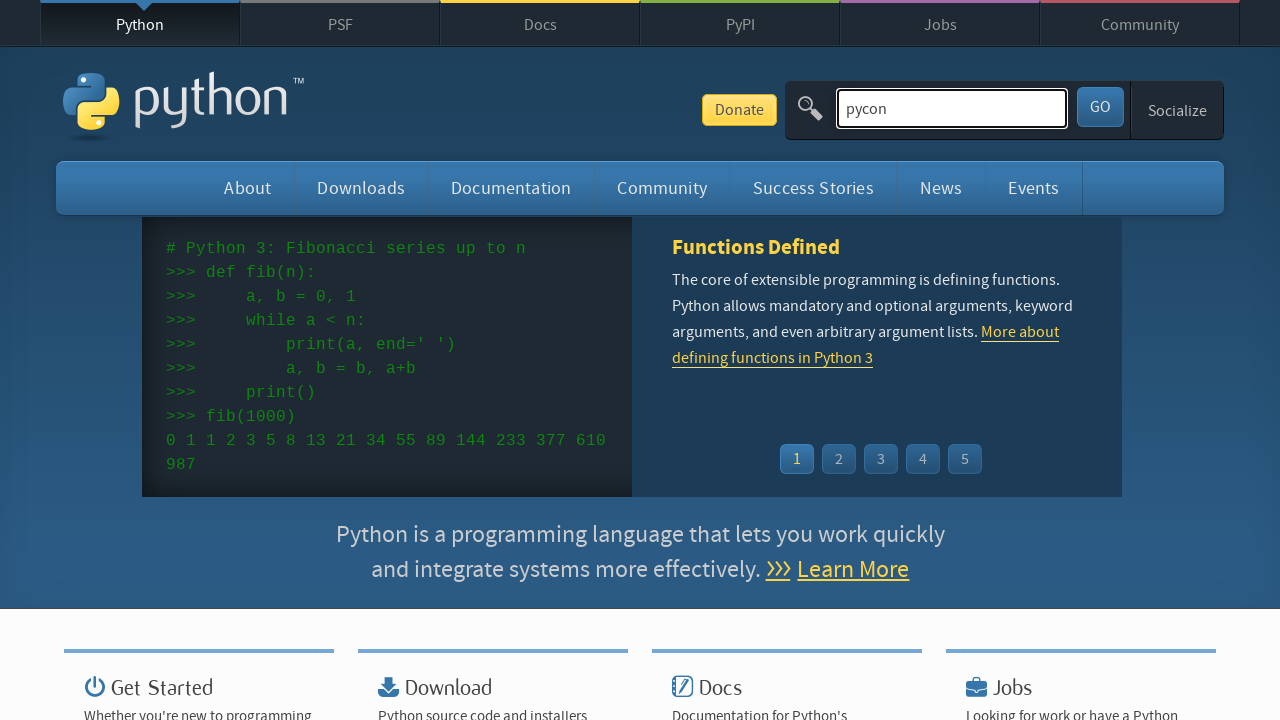

Pressed Enter to submit search on input[name='q']
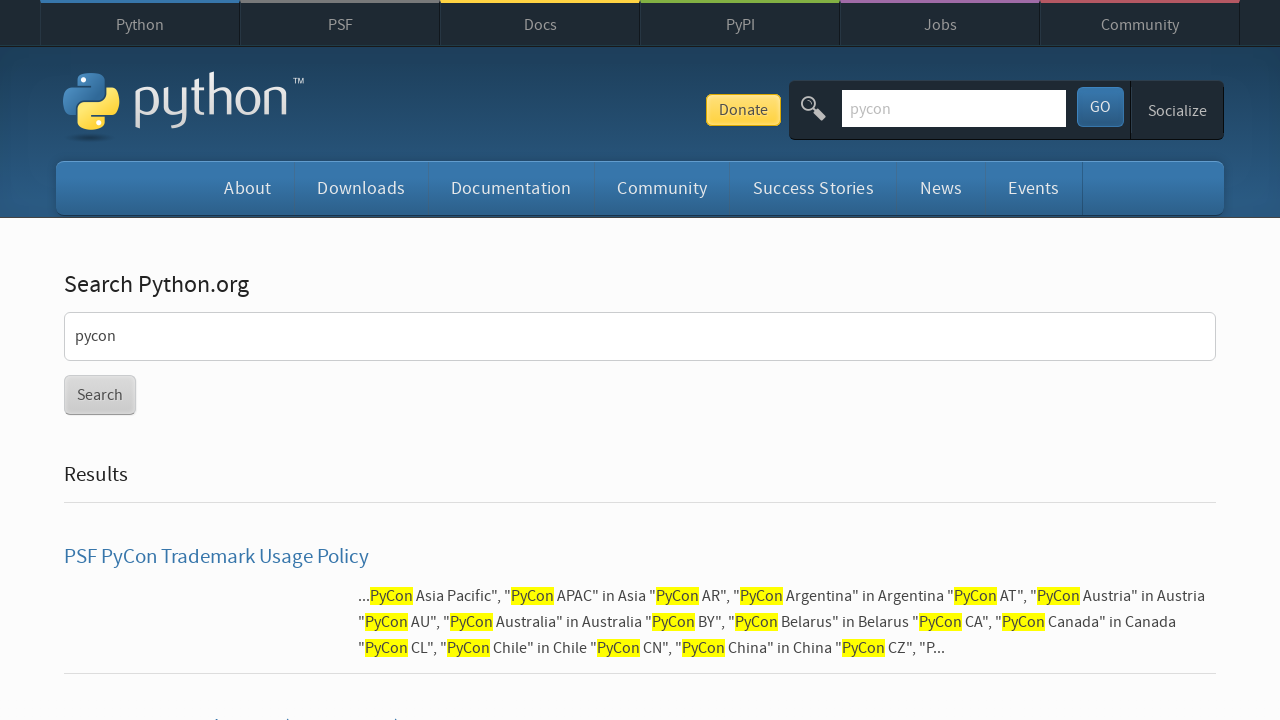

Waited for page to reach network idle state
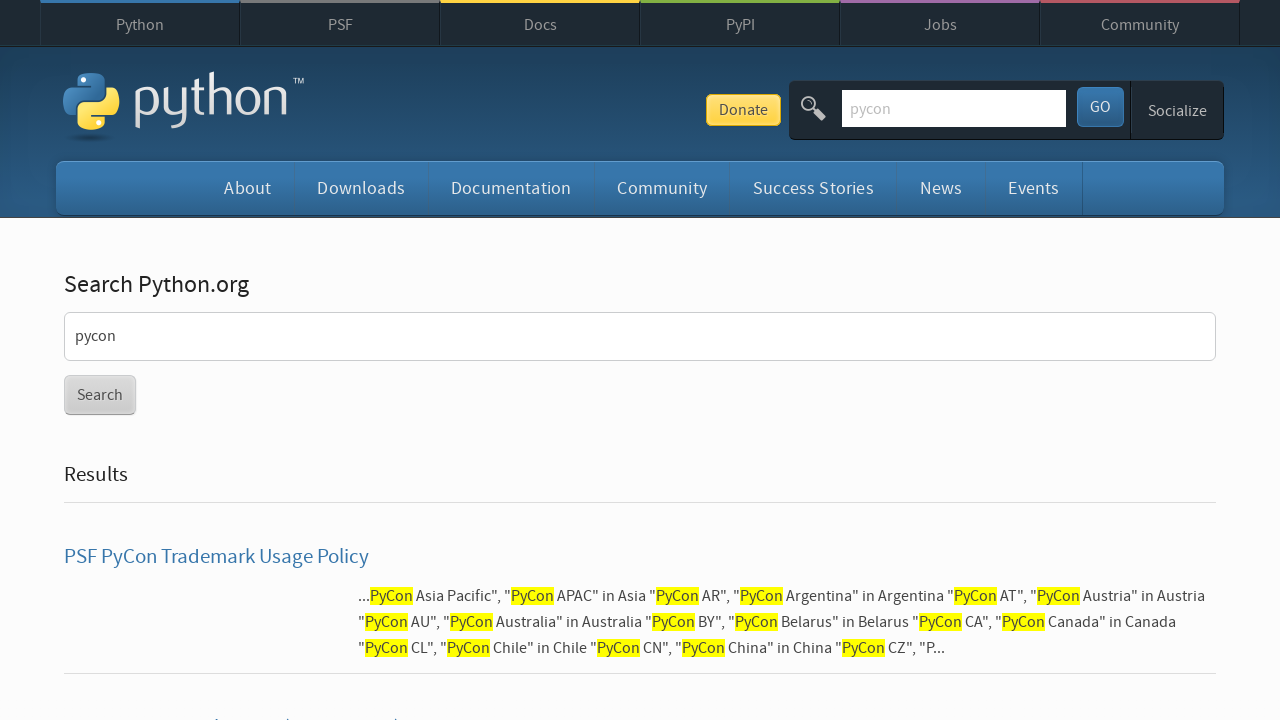

Verified search results were found (no 'No results found' message)
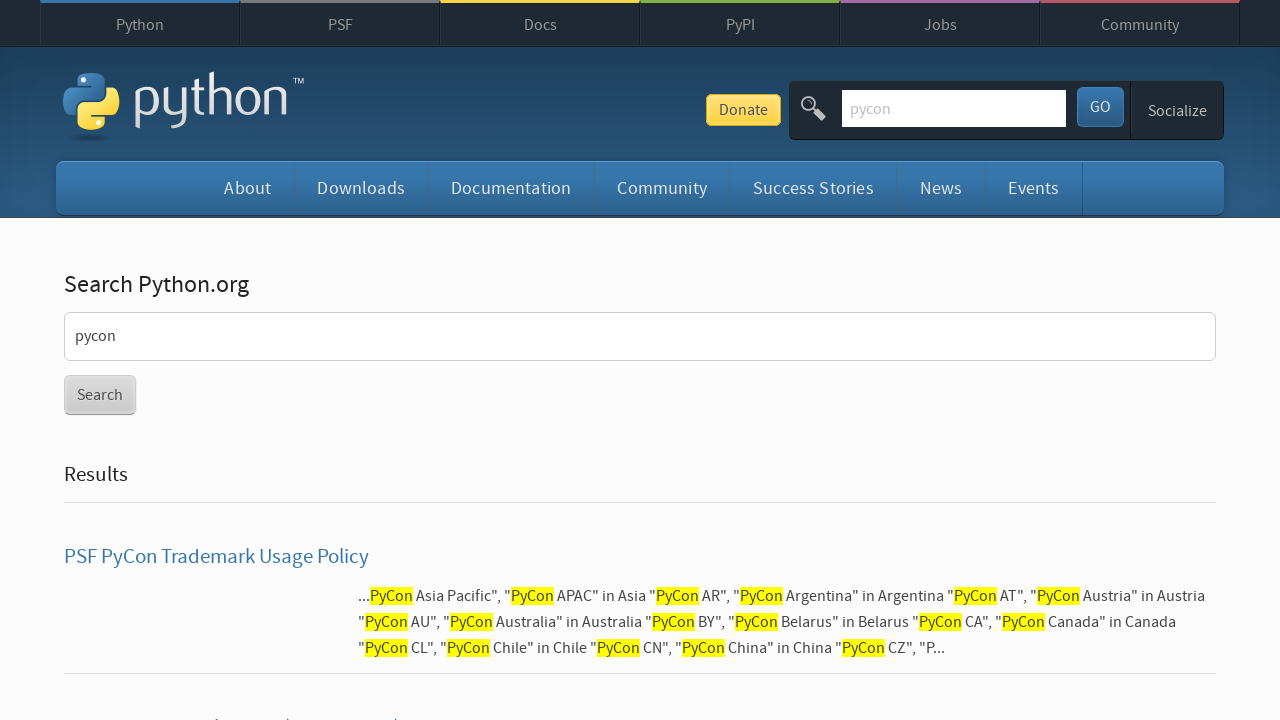

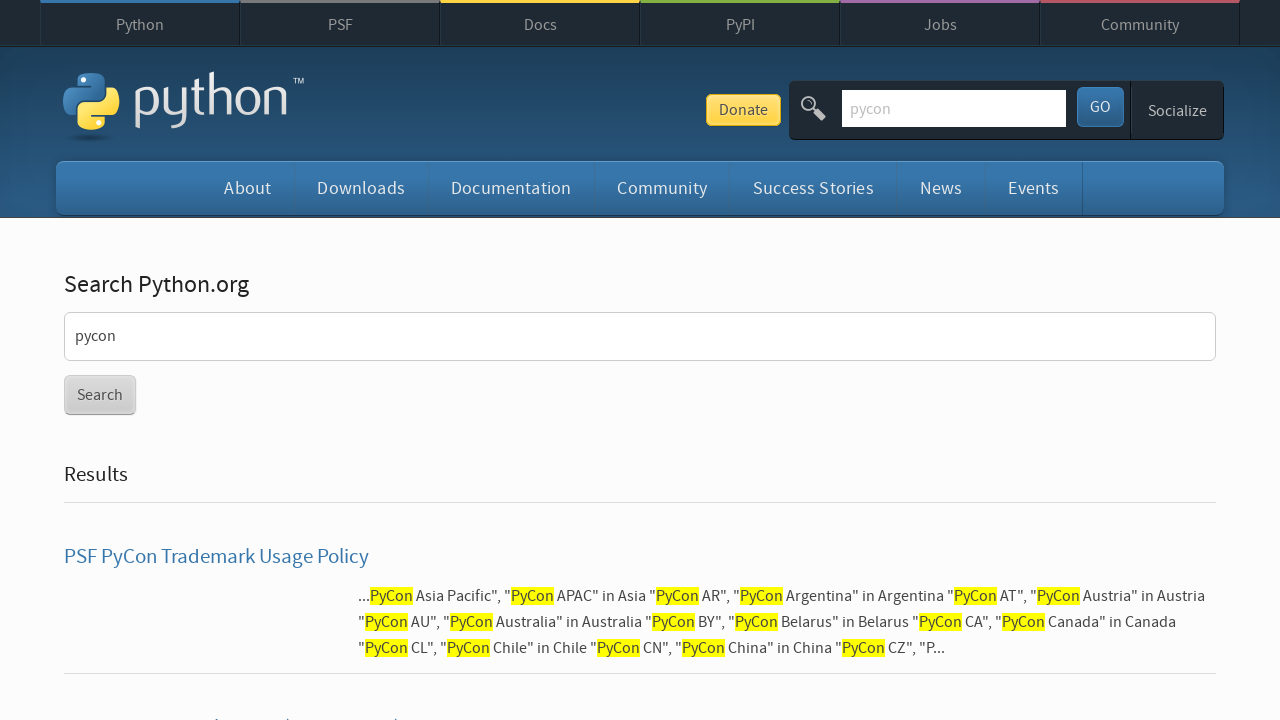